Navigates to Mercedes-Benz India website and verifies the page loads by checking the title

Starting URL: https://www.mercedes-benz.co.in

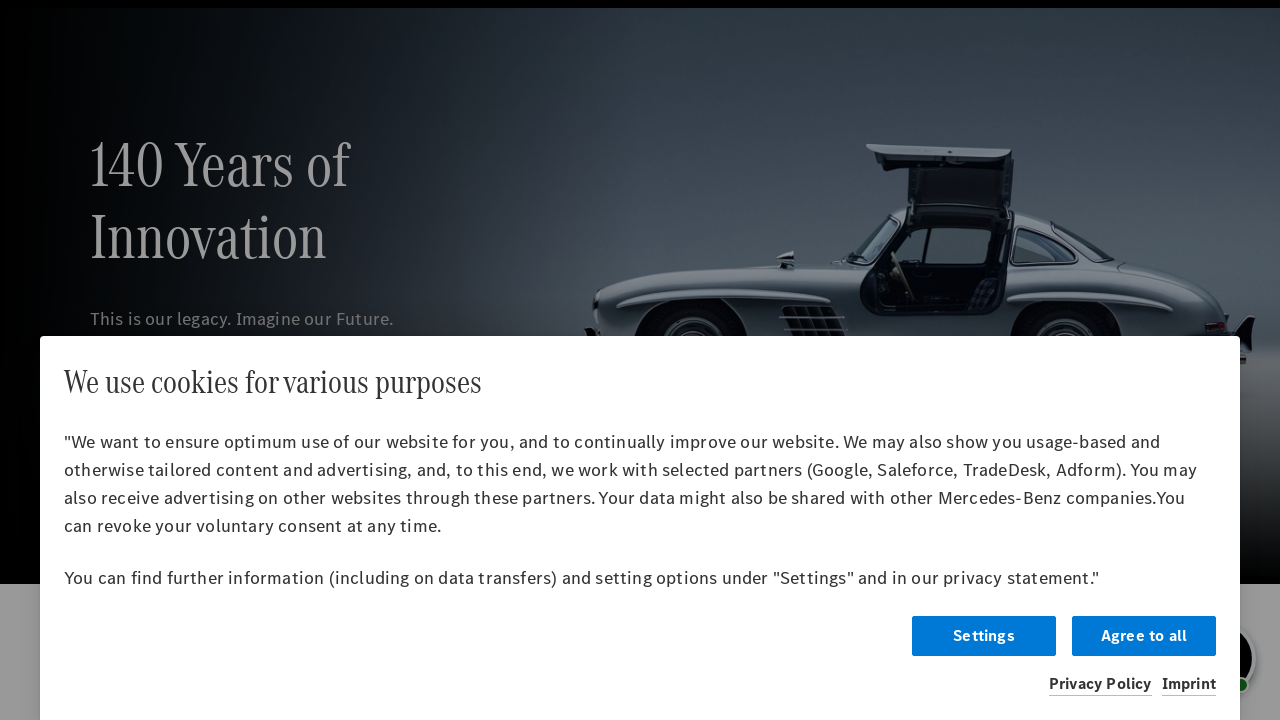

Waited for page DOM to be fully loaded
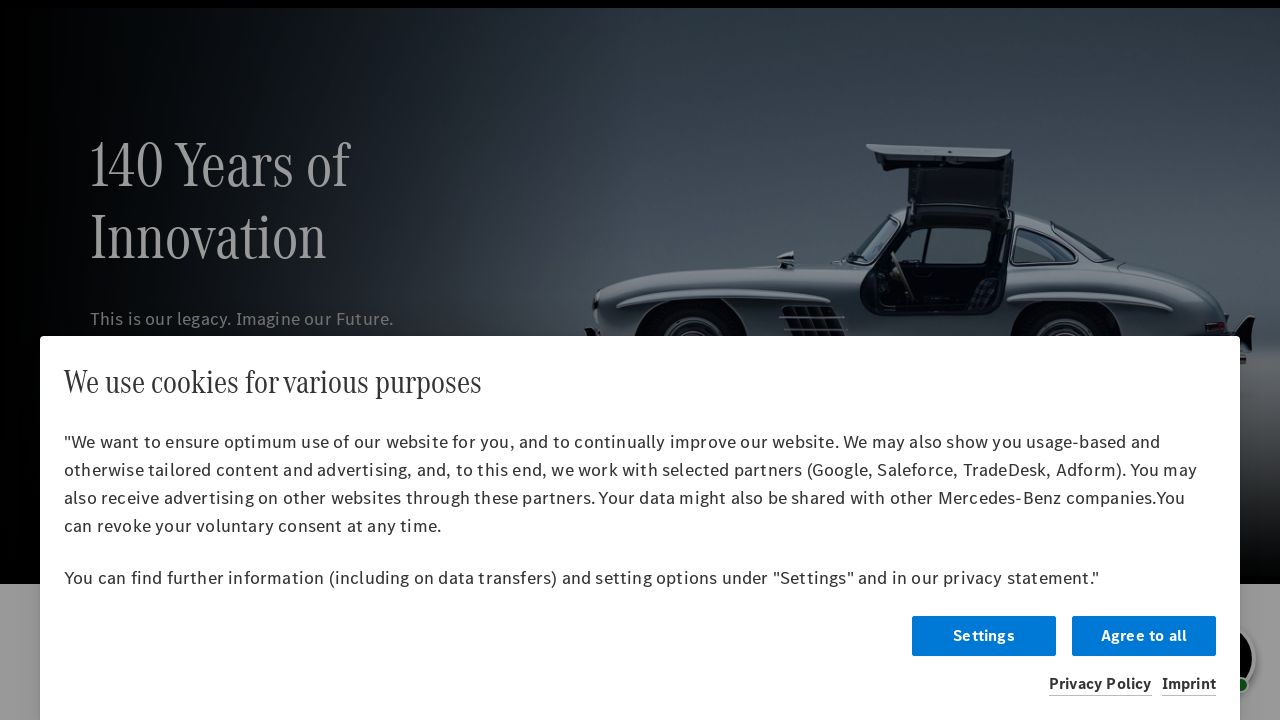

Retrieved page title: Mercedes-Benz | India - Official website
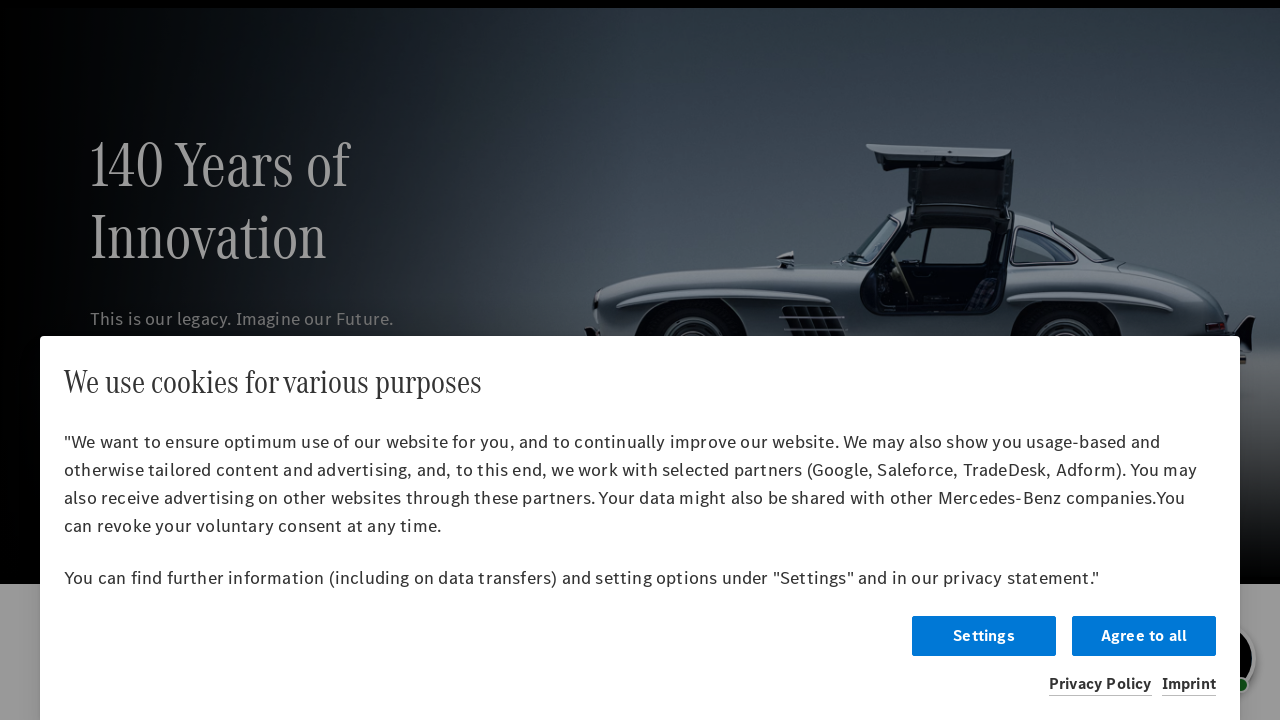

Printed page title to console
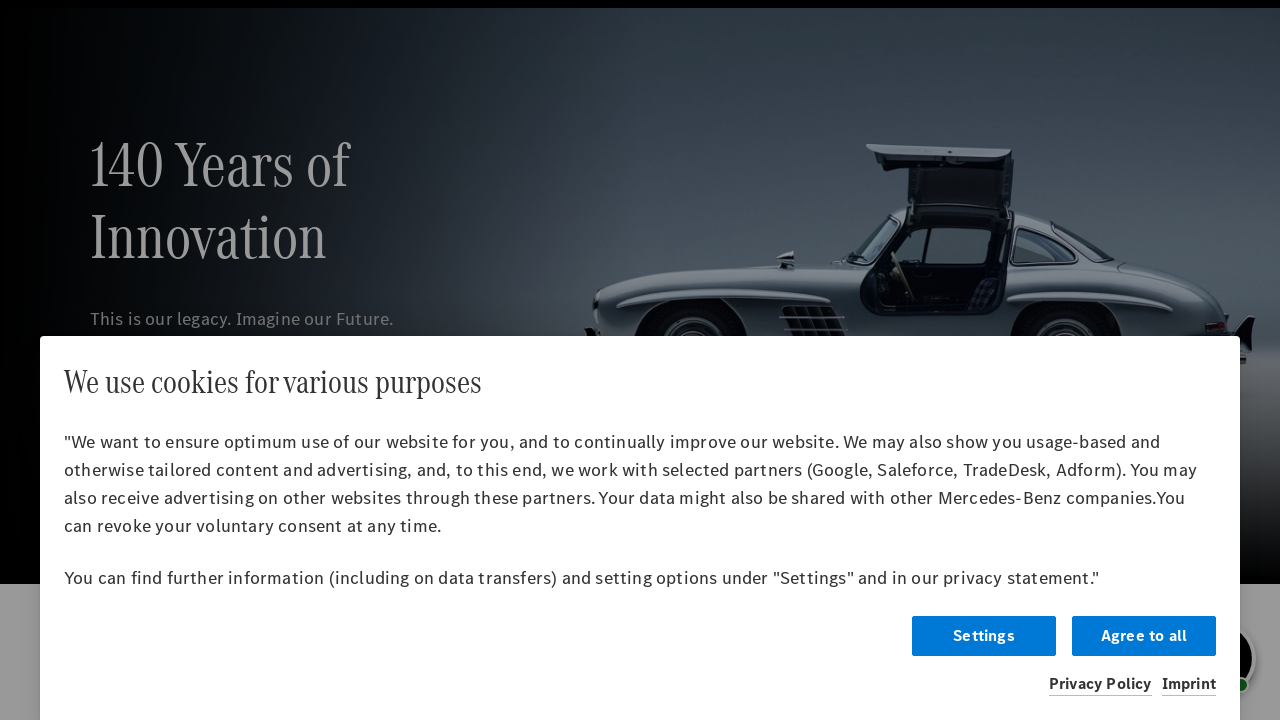

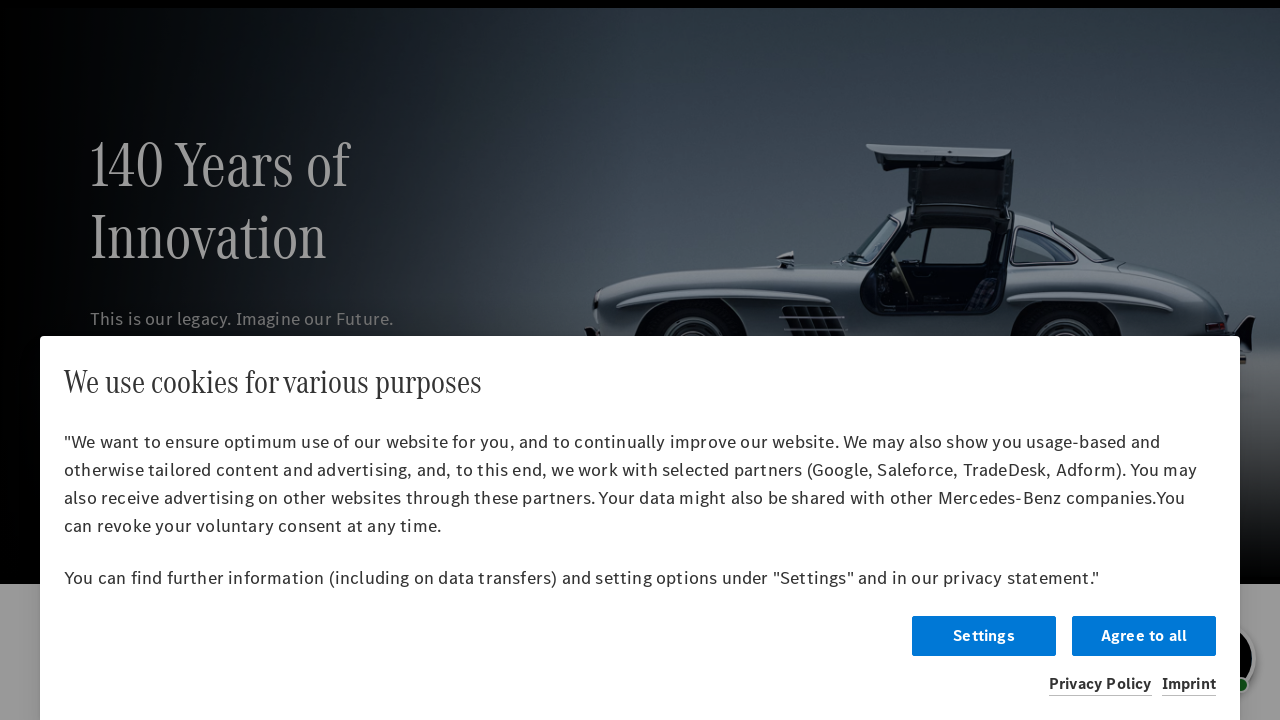